Tests navigation functionality across different pages of Jupiter Toys website by clicking various navigation buttons and verifying the URLs

Starting URL: https://jupiter.cloud.planittesting.com

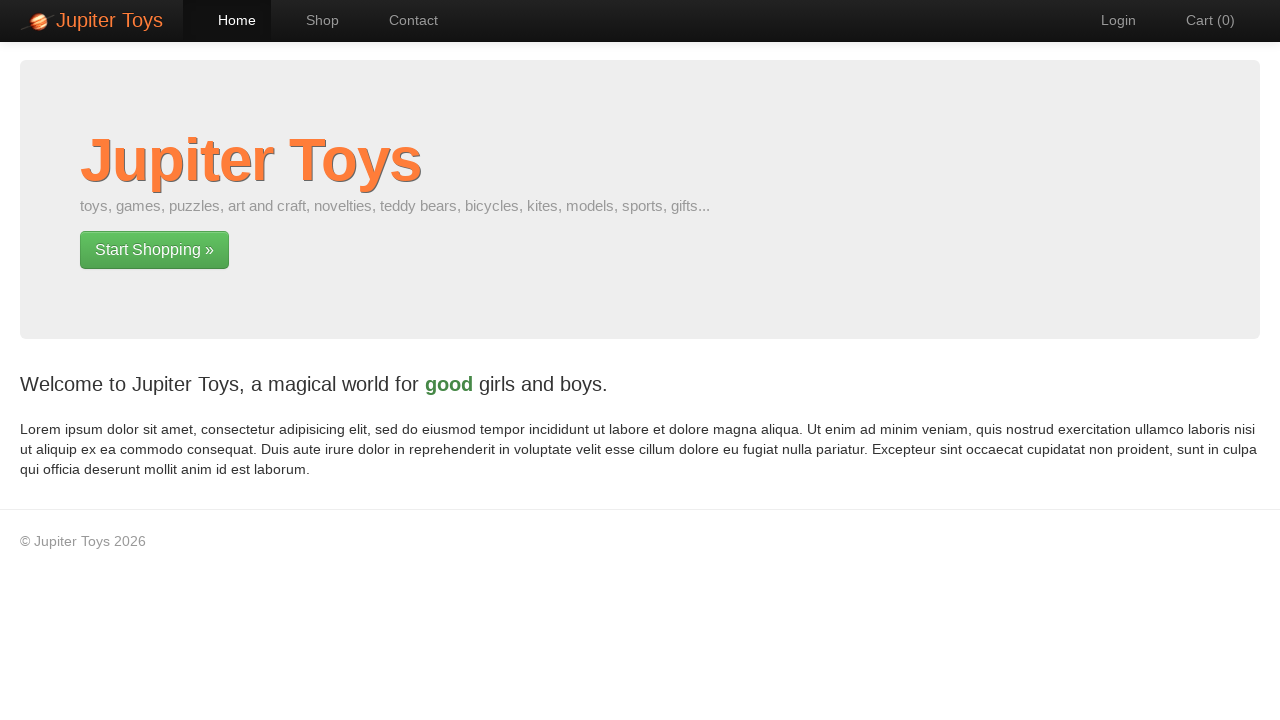

Clicked Shop navigation button at (312, 20) on xpath=//li[@id='nav-shop']
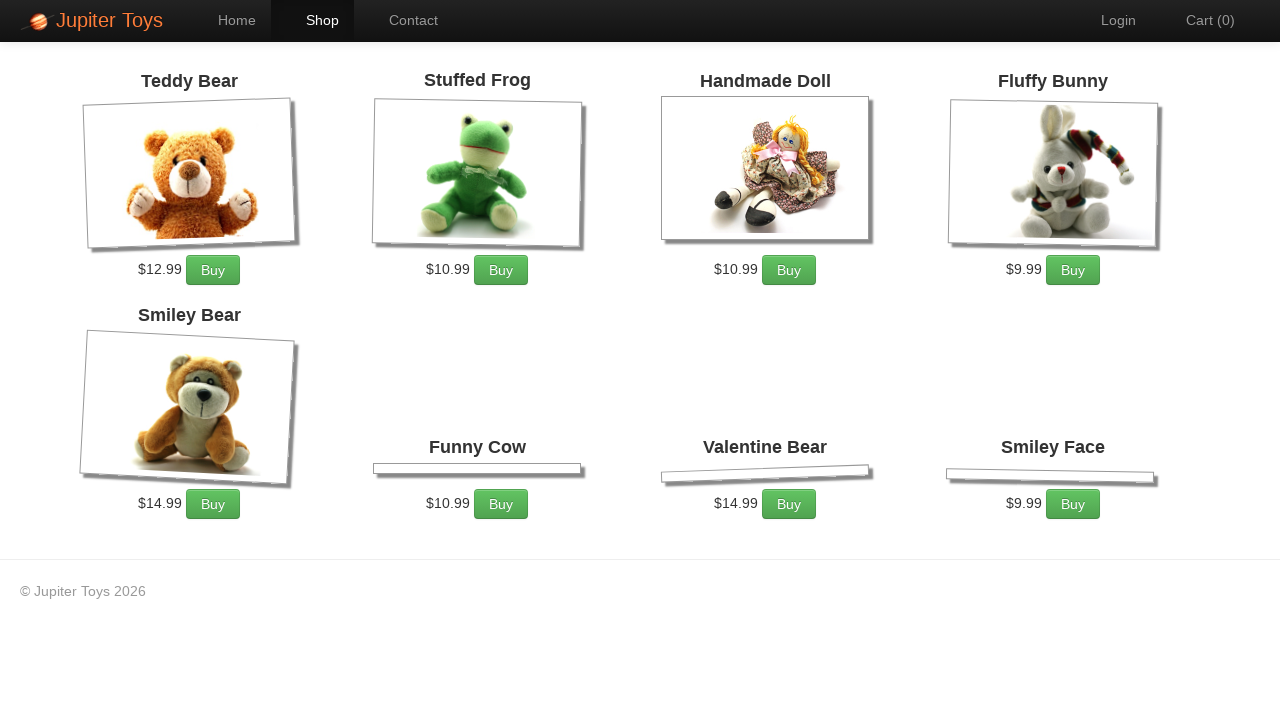

Shop page loaded
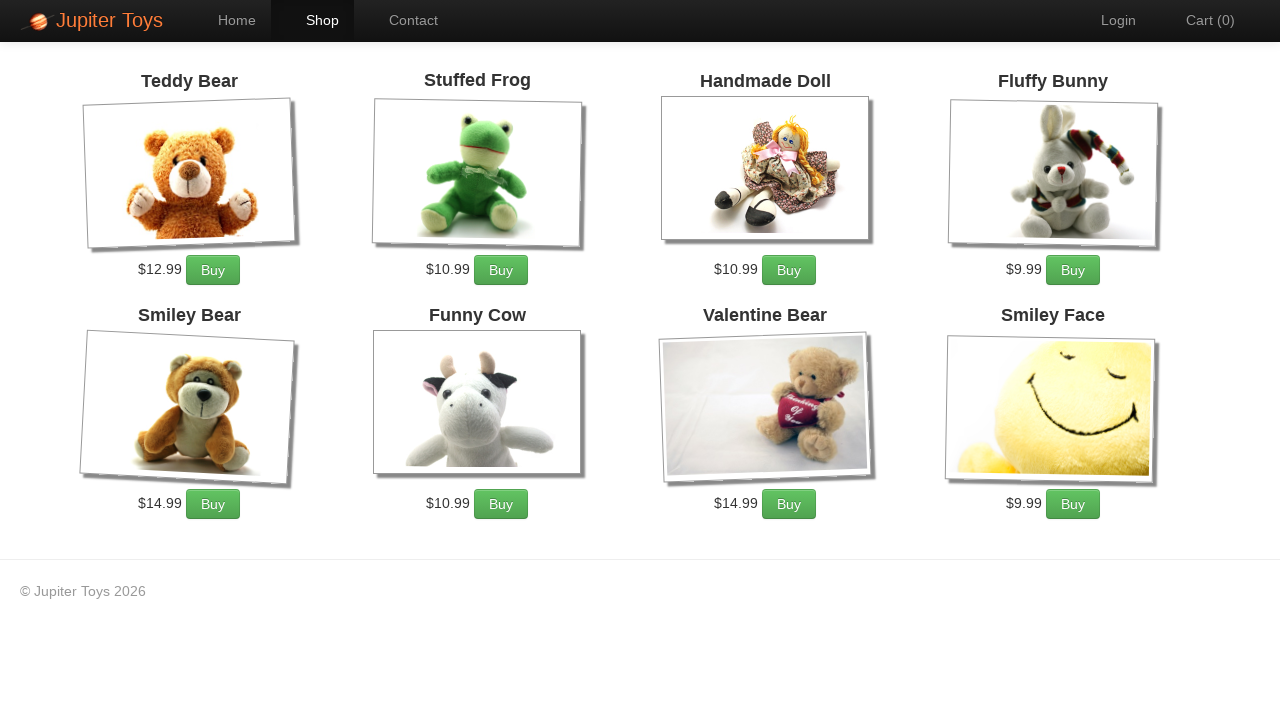

Clicked Home navigation button at (227, 20) on xpath=//li[@id='nav-home']
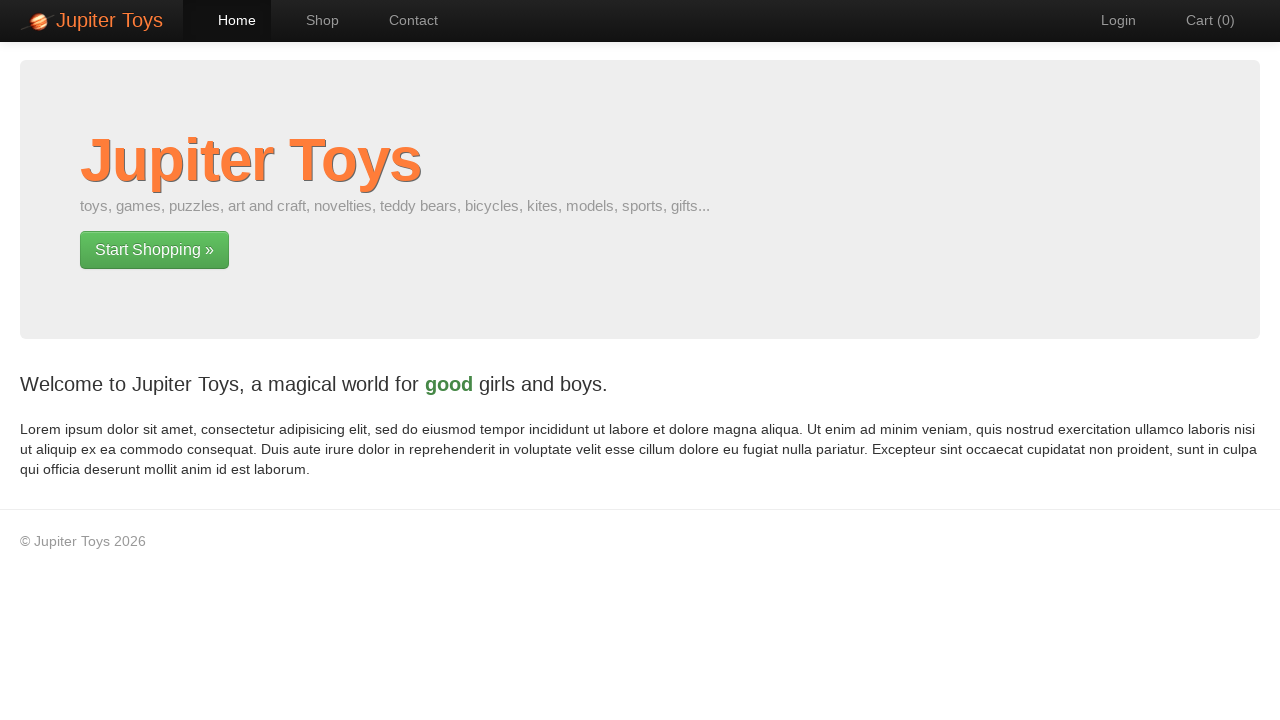

Home page loaded
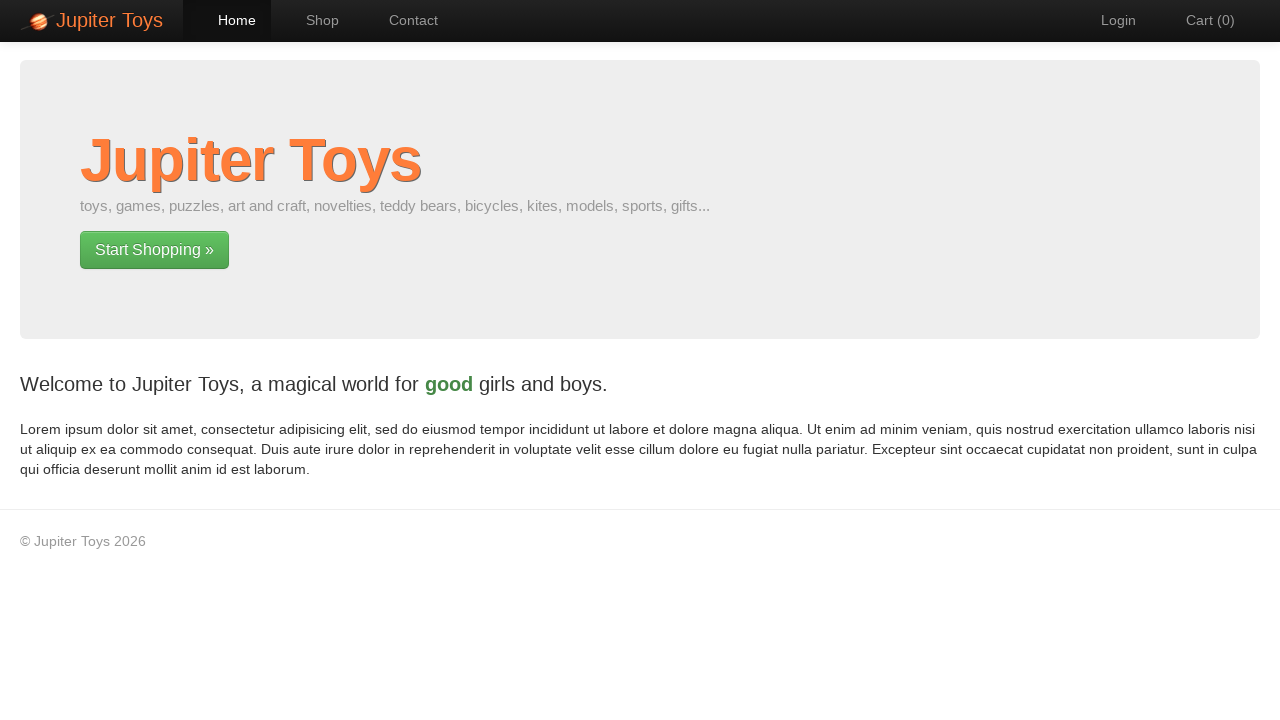

Clicked Contact navigation button at (404, 20) on xpath=//li[@id='nav-contact']
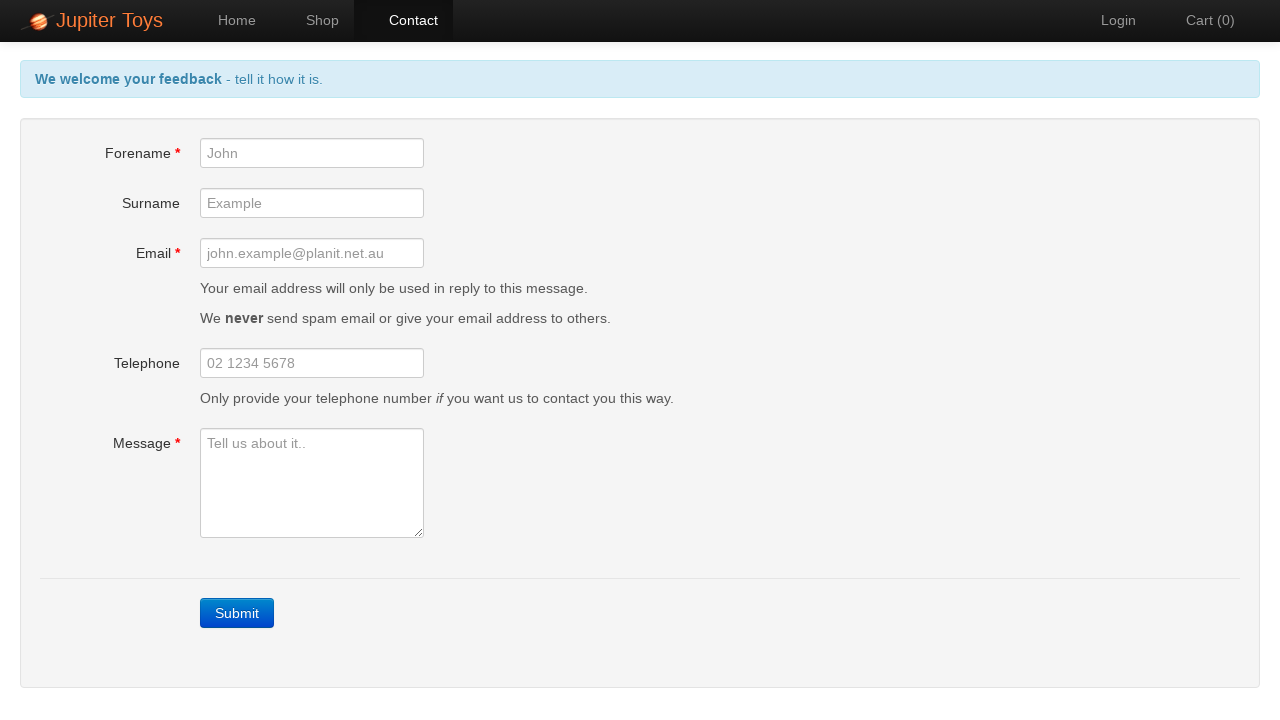

Contact page loaded
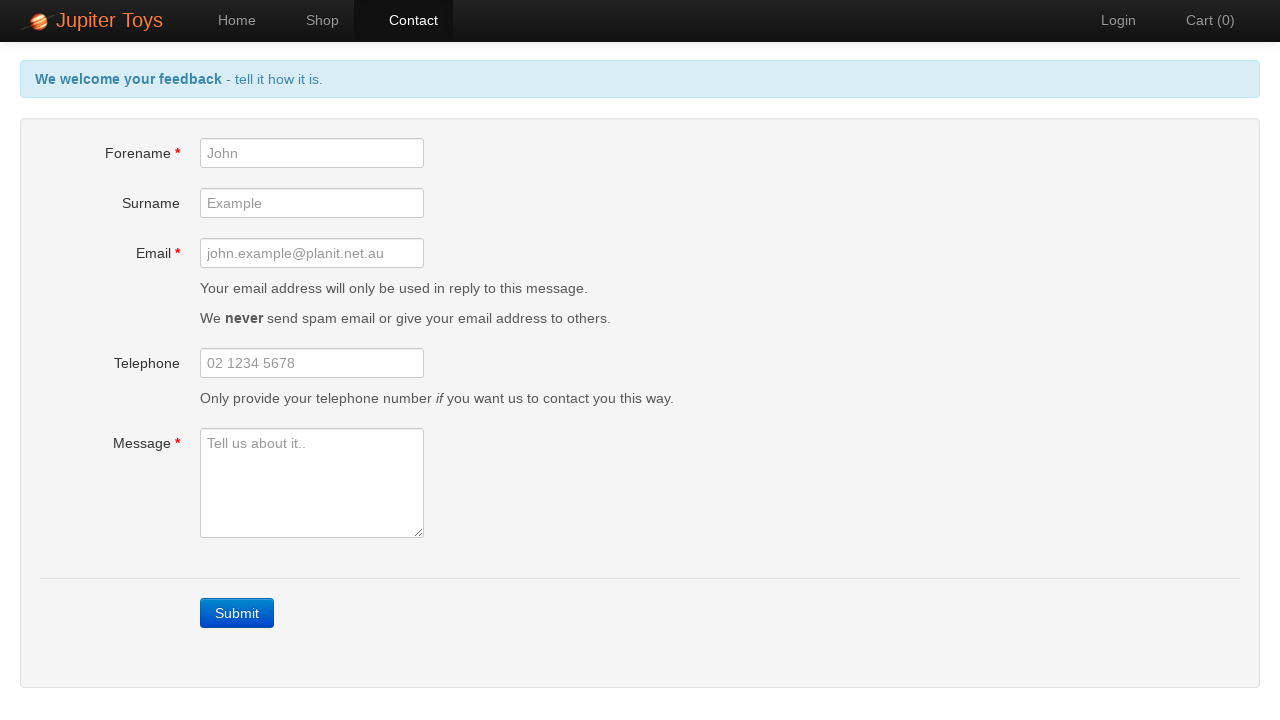

Clicked Jupiter Toys brand link at (92, 21) on xpath=//a[@class='brand']
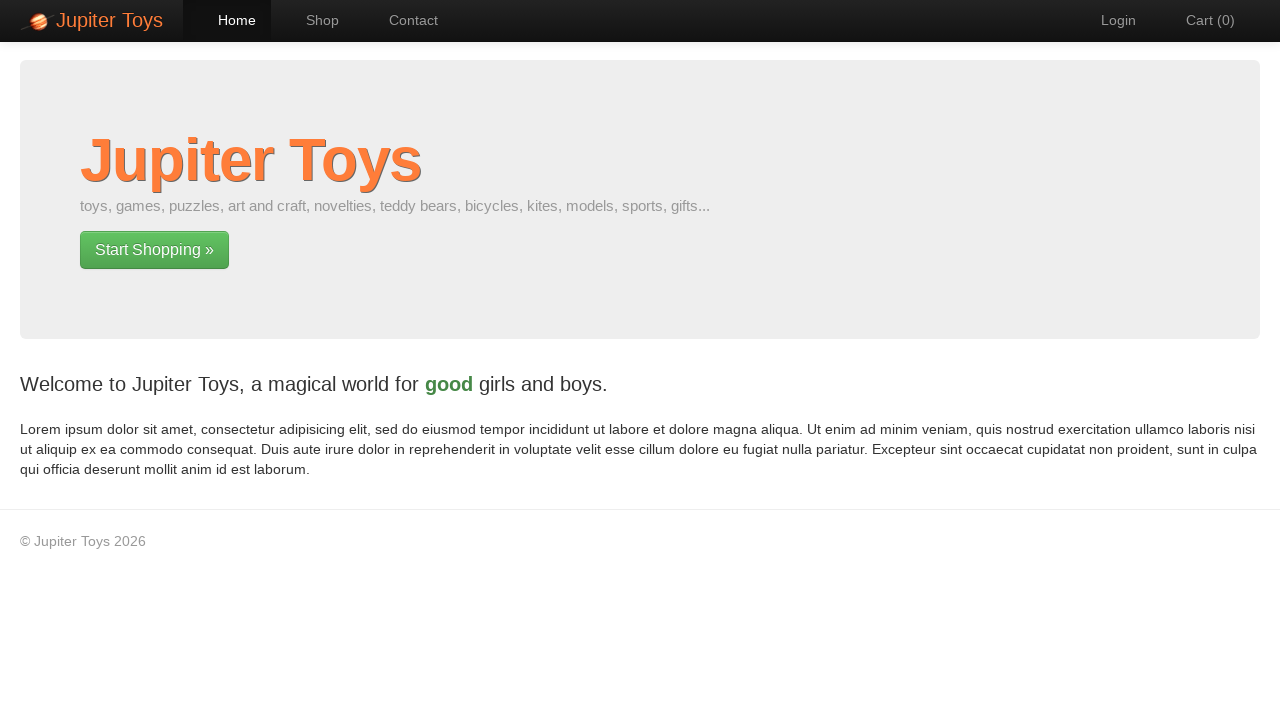

Brand page loaded
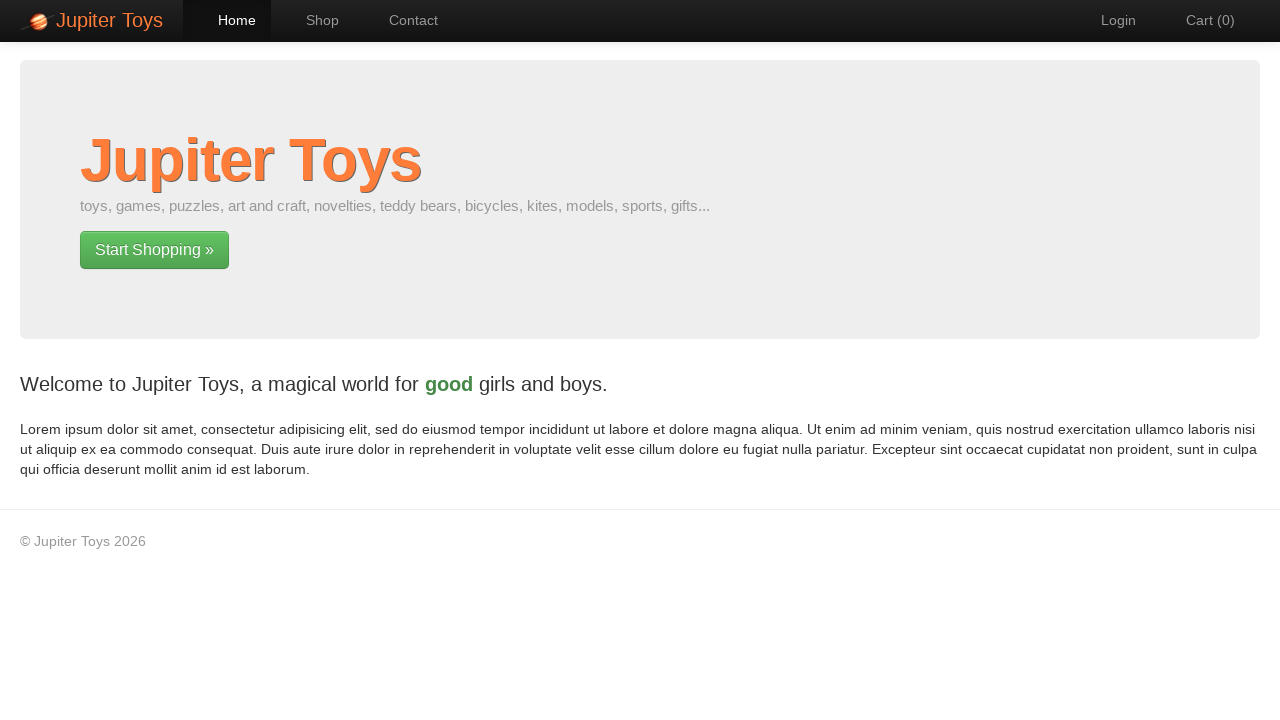

Clicked Cart navigation button at (1200, 20) on xpath=//li[@id='nav-cart']
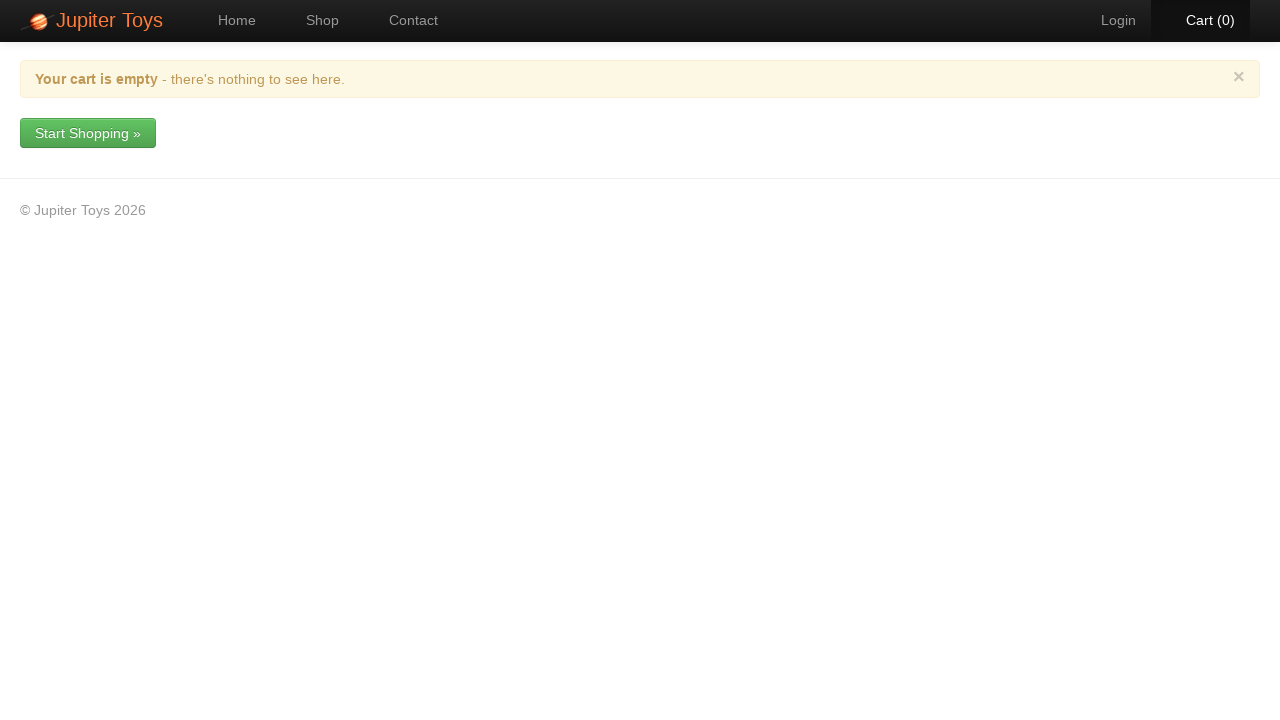

Cart page loaded
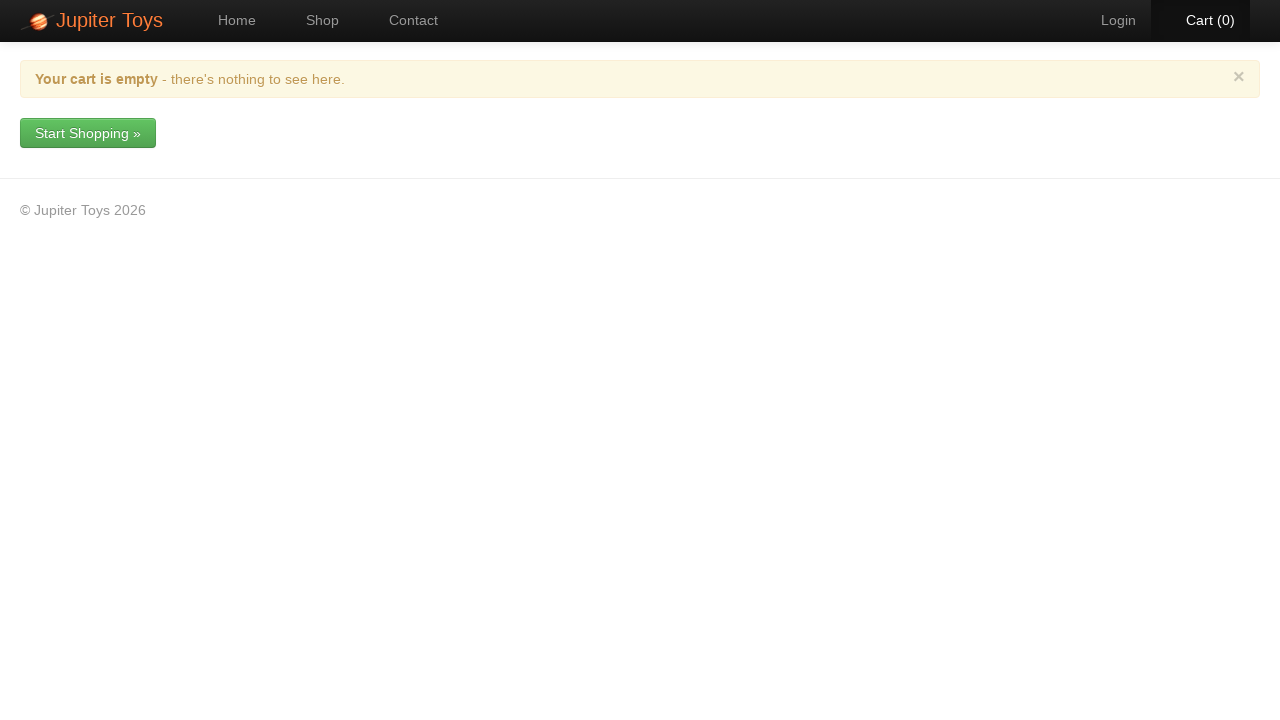

Clicked Login navigation button at (1108, 20) on xpath=//li[@id='nav-login']
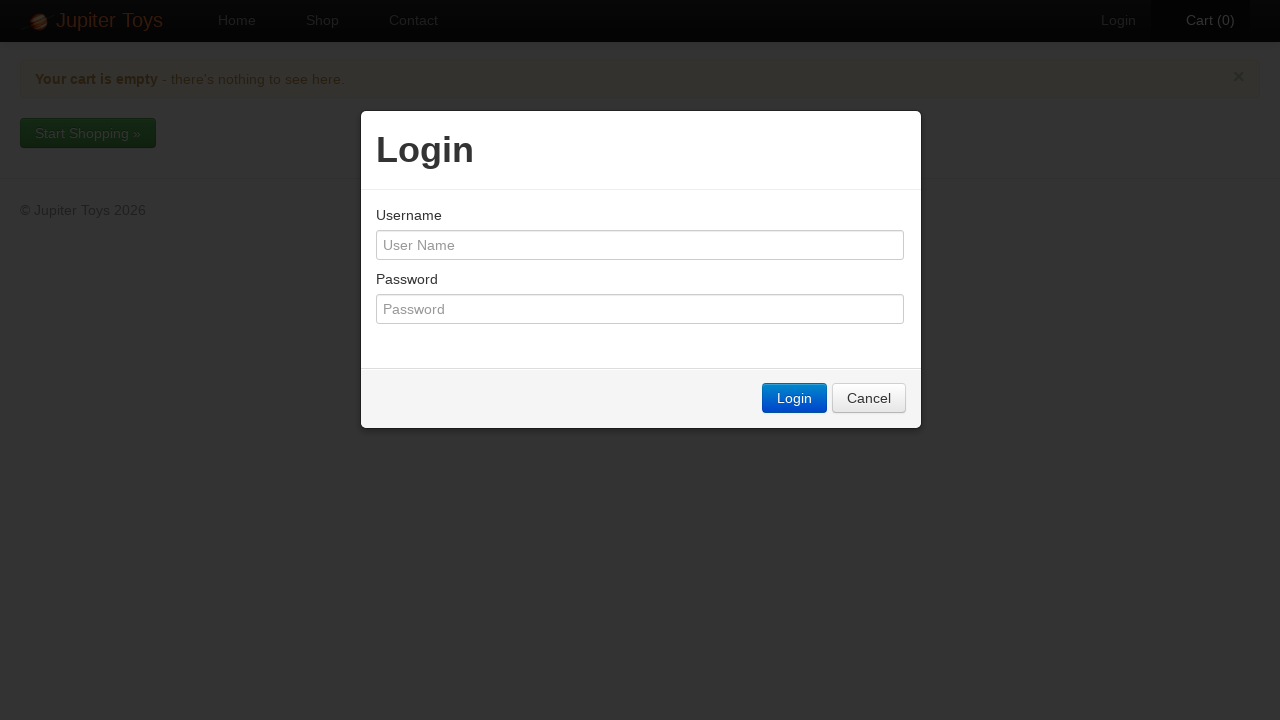

Login modal appeared
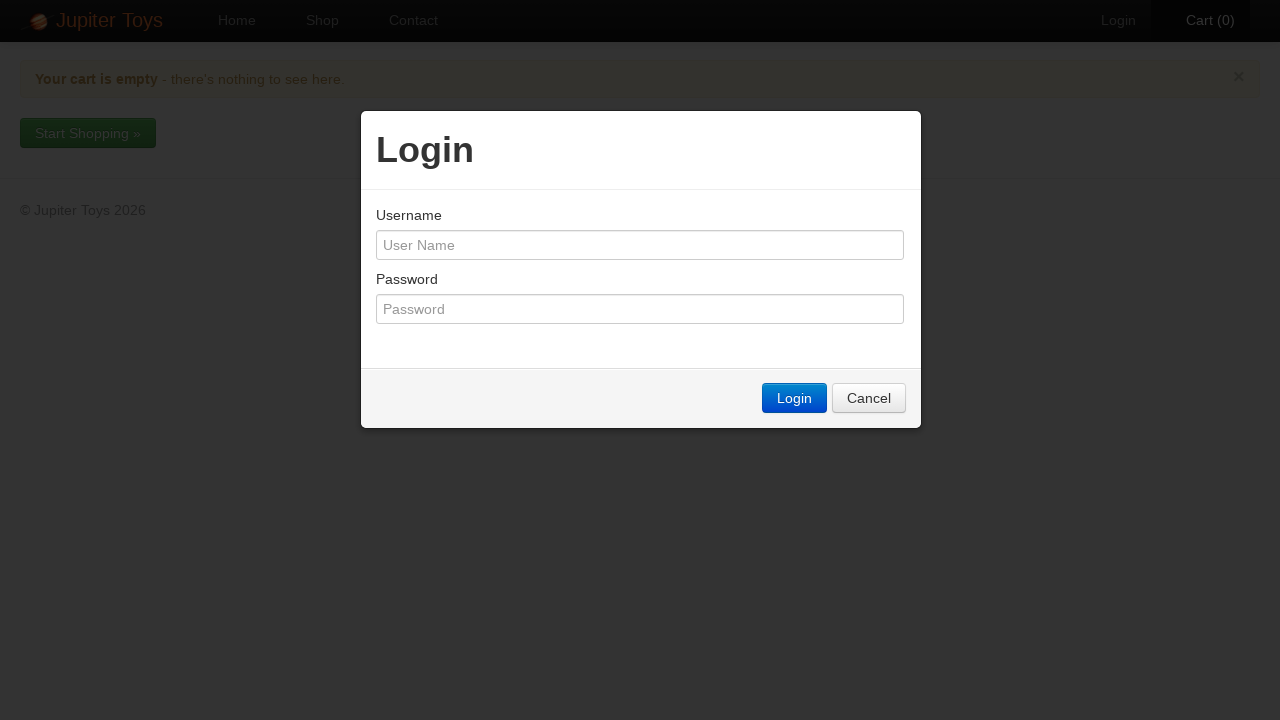

Clicked Cancel button on login modal at (869, 398) on xpath=//button[@class='btn btn-cancel']
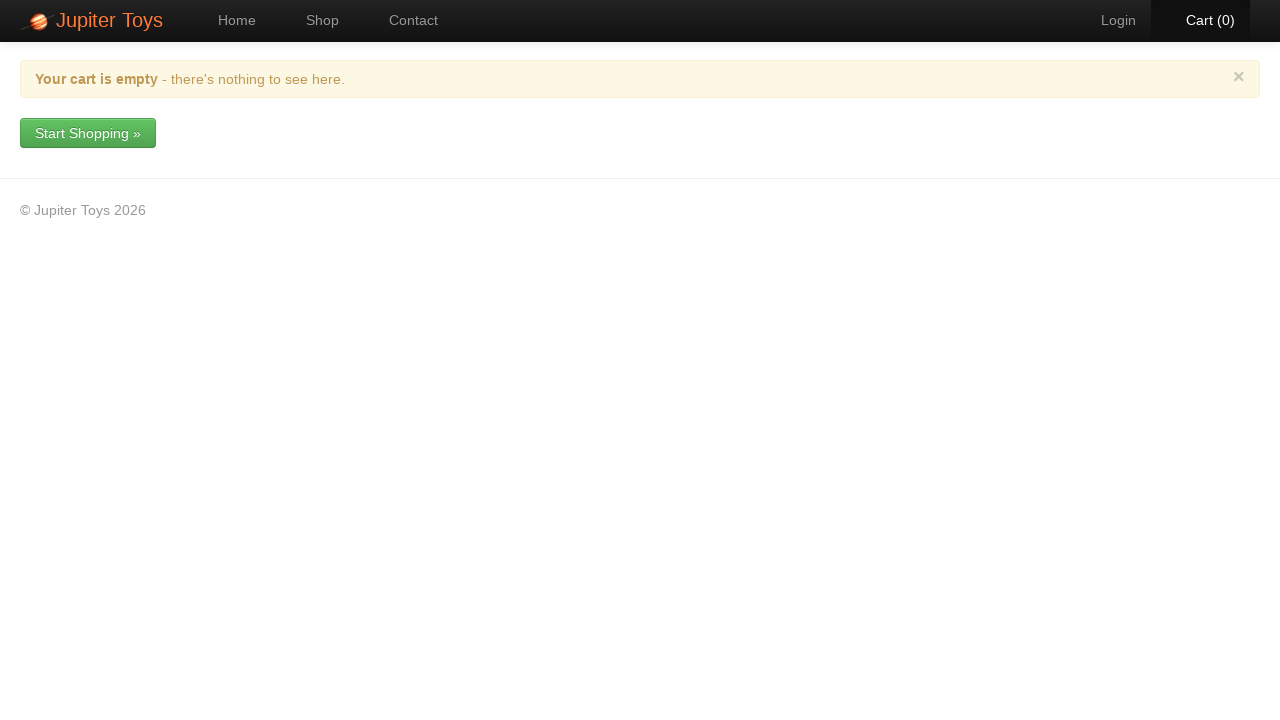

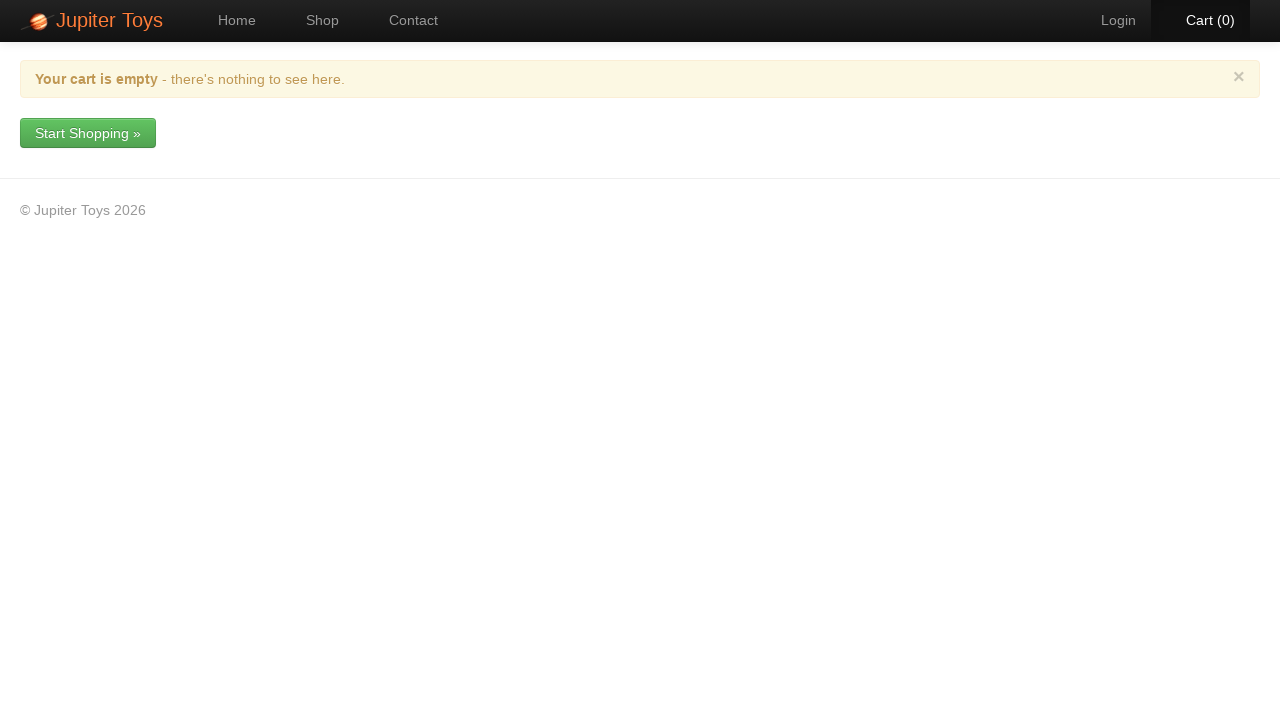